Tests A/B test opt-out by adding the opt-out cookie before visiting the A/B test page, then navigating to the test page and verifying the opt-out state

Starting URL: http://the-internet.herokuapp.com

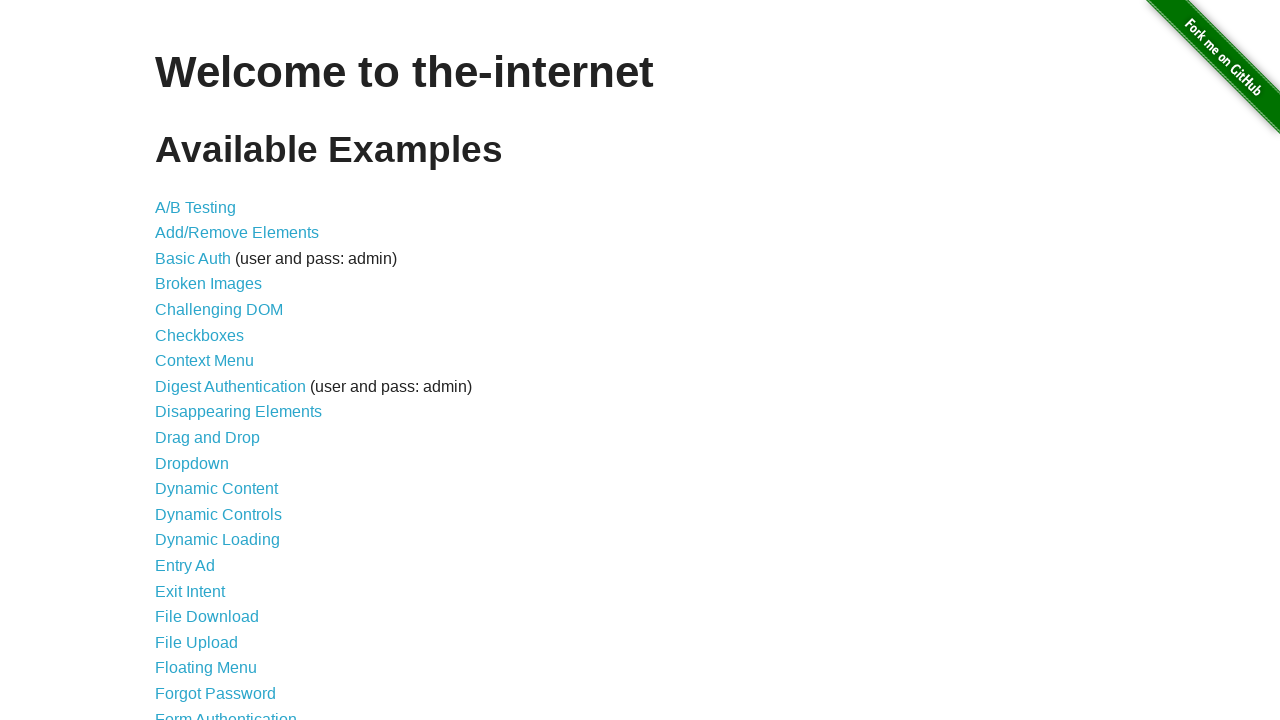

Added optimizelyOptOut cookie to the-internet.herokuapp.com domain
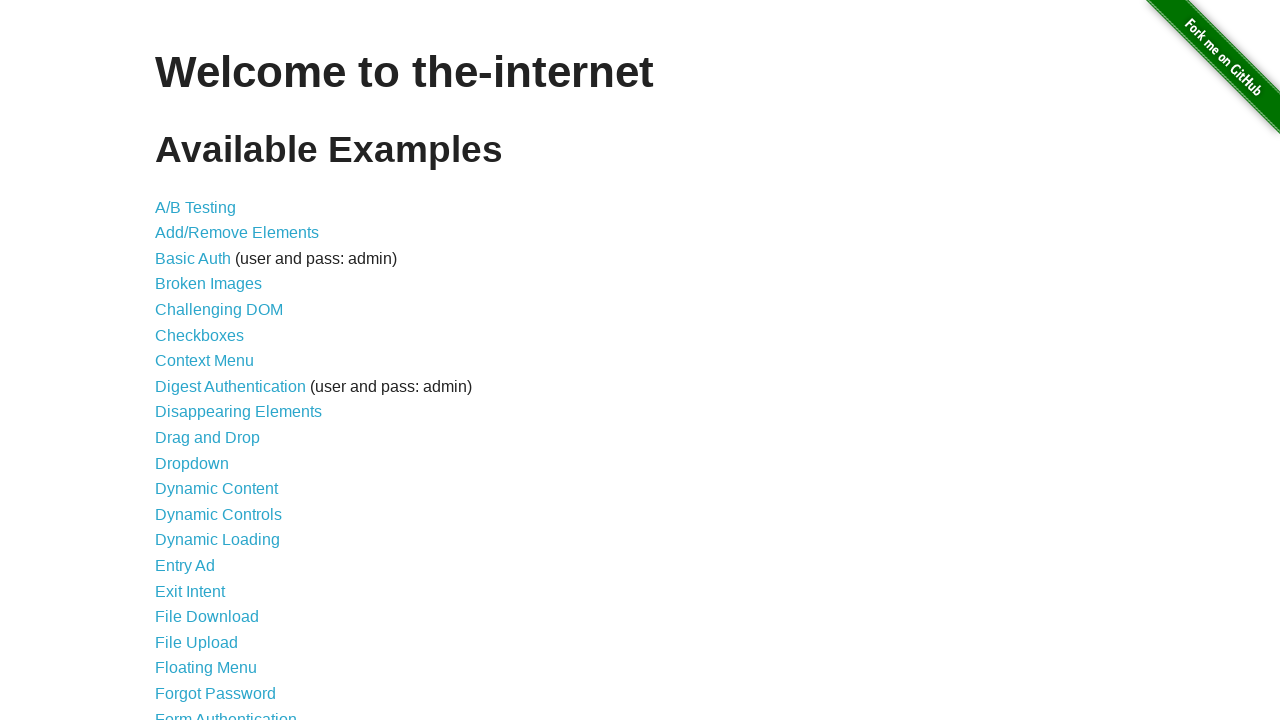

Navigated to A/B test page at http://the-internet.herokuapp.com/abtest
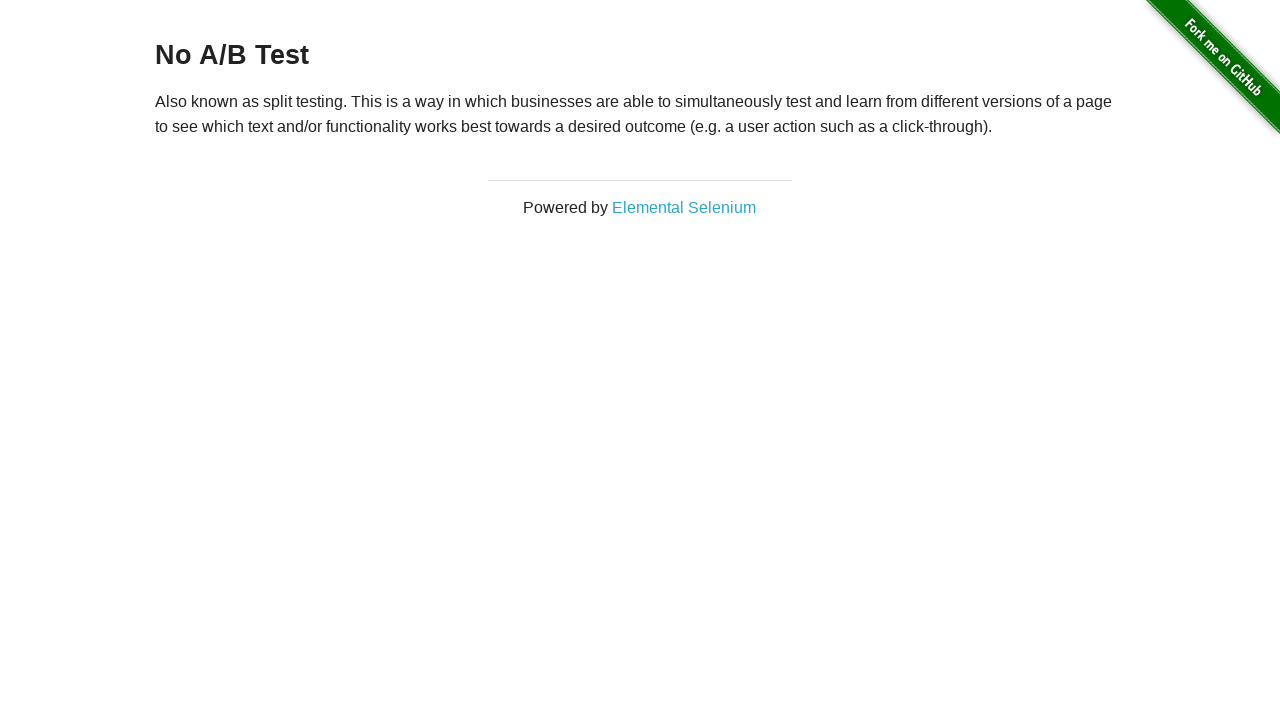

Retrieved h3 heading text content
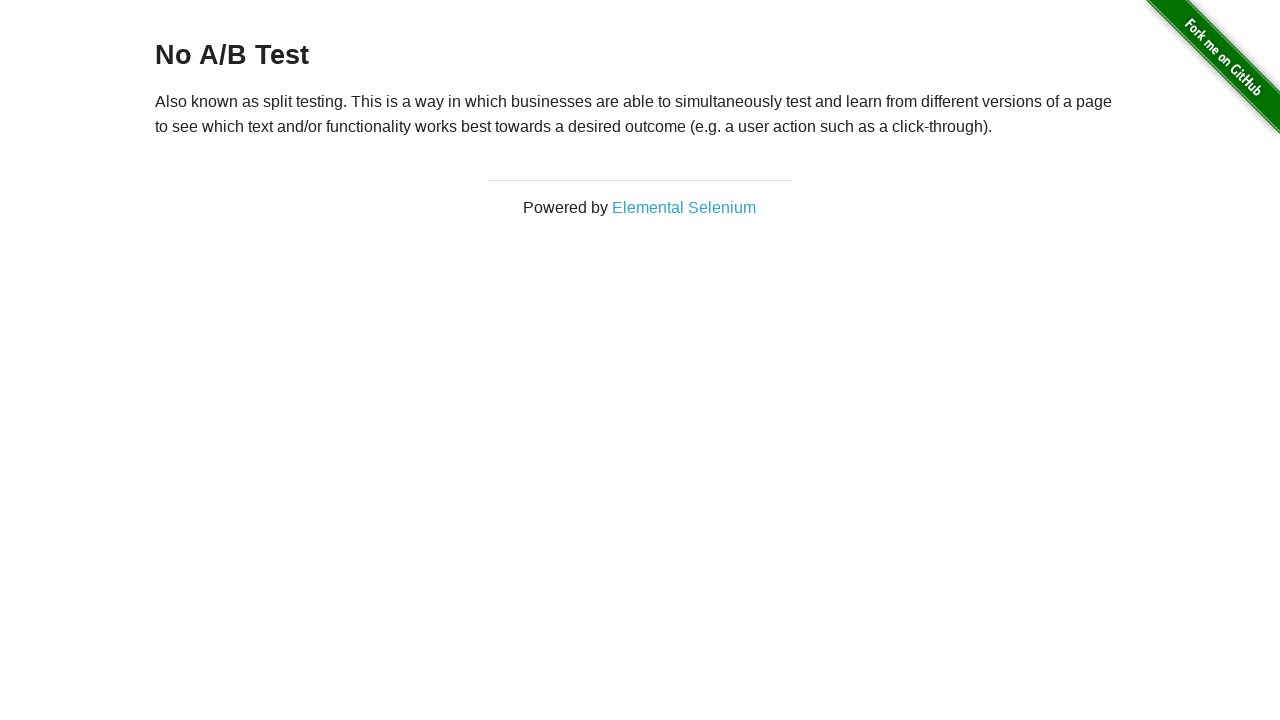

Verified that heading text is 'No A/B Test', confirming opt-out cookie is working
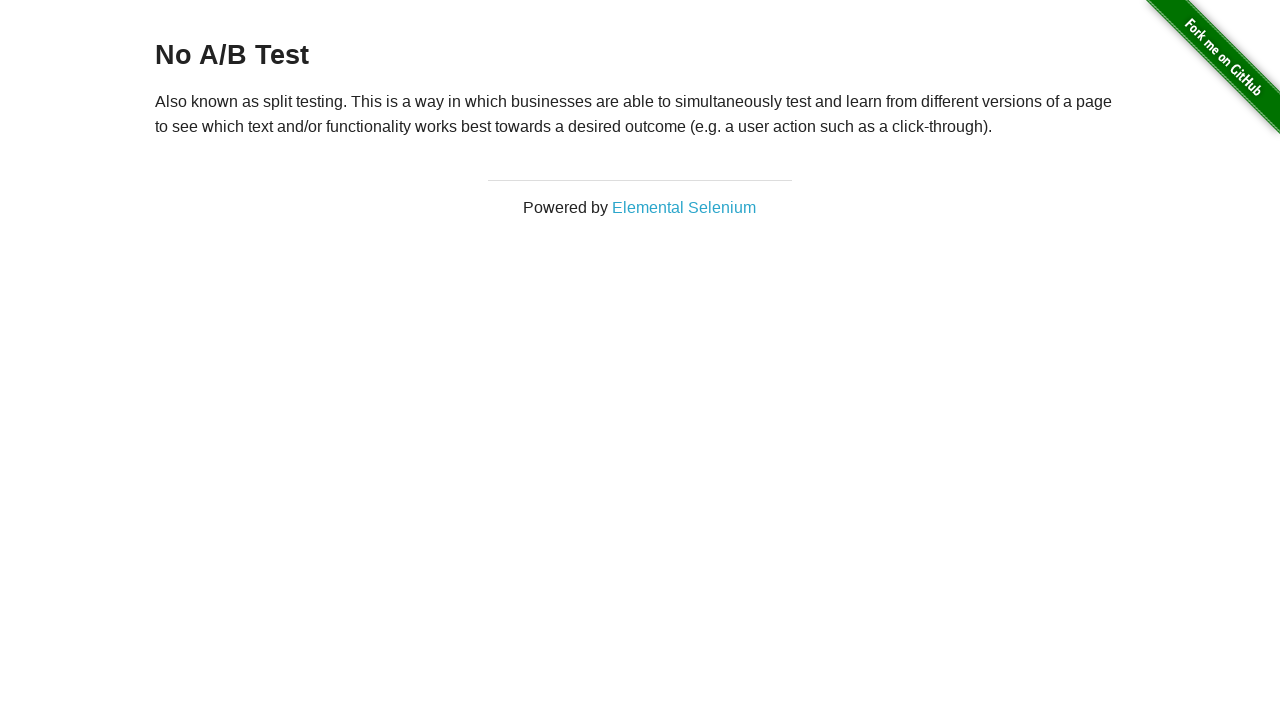

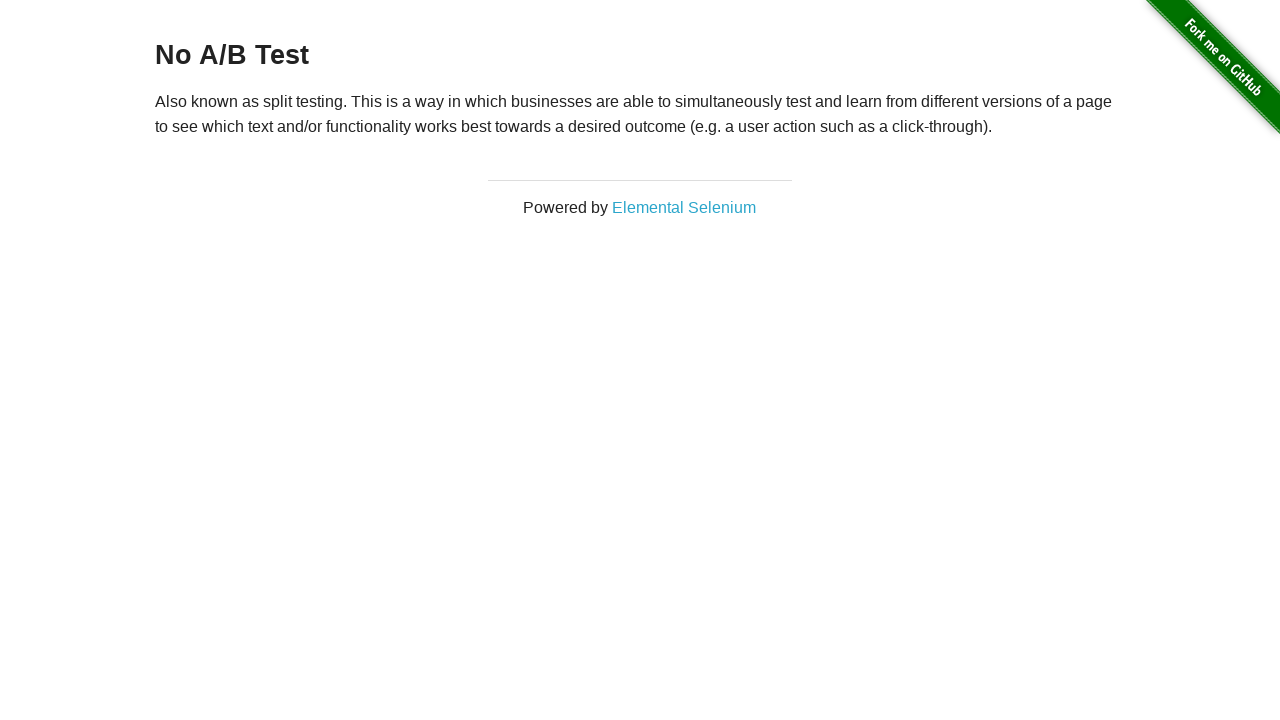